Tests keyboard and mouse interactions by filling a name input field and clicking a button

Starting URL: https://formy-project.herokuapp.com/keypress

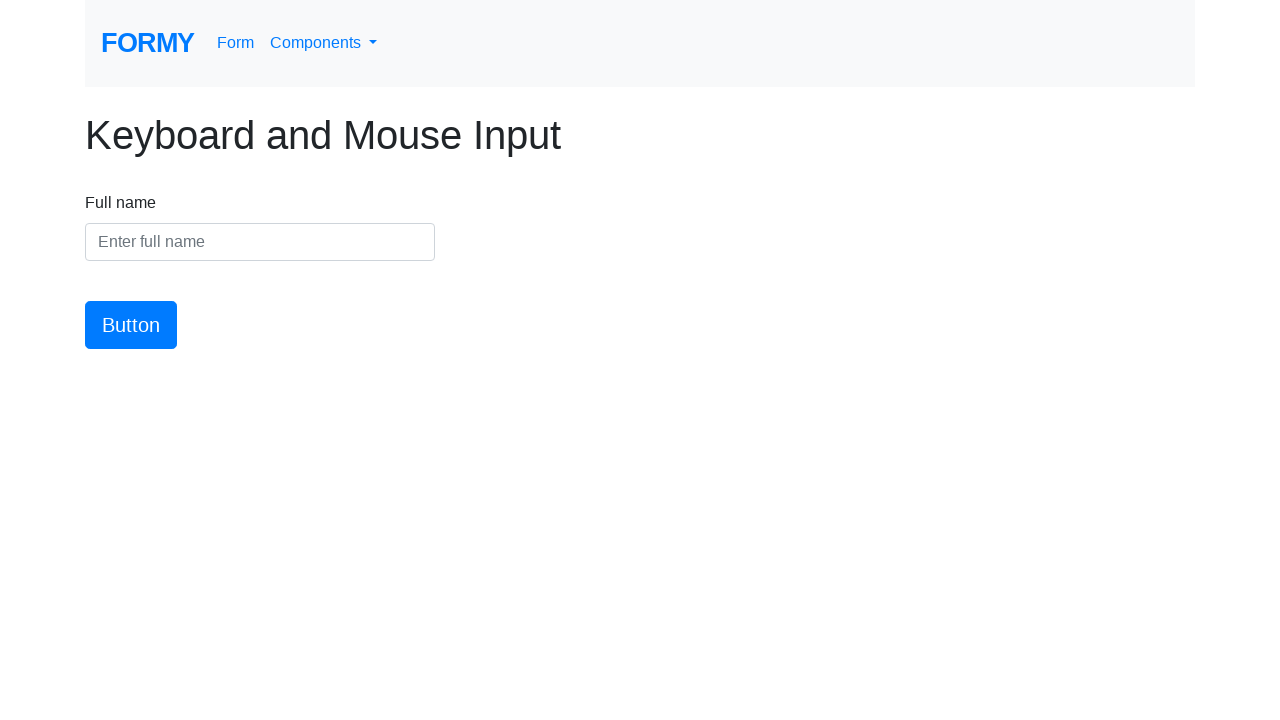

Clicked on the name input field at (260, 242) on xpath=//input[@id='name']
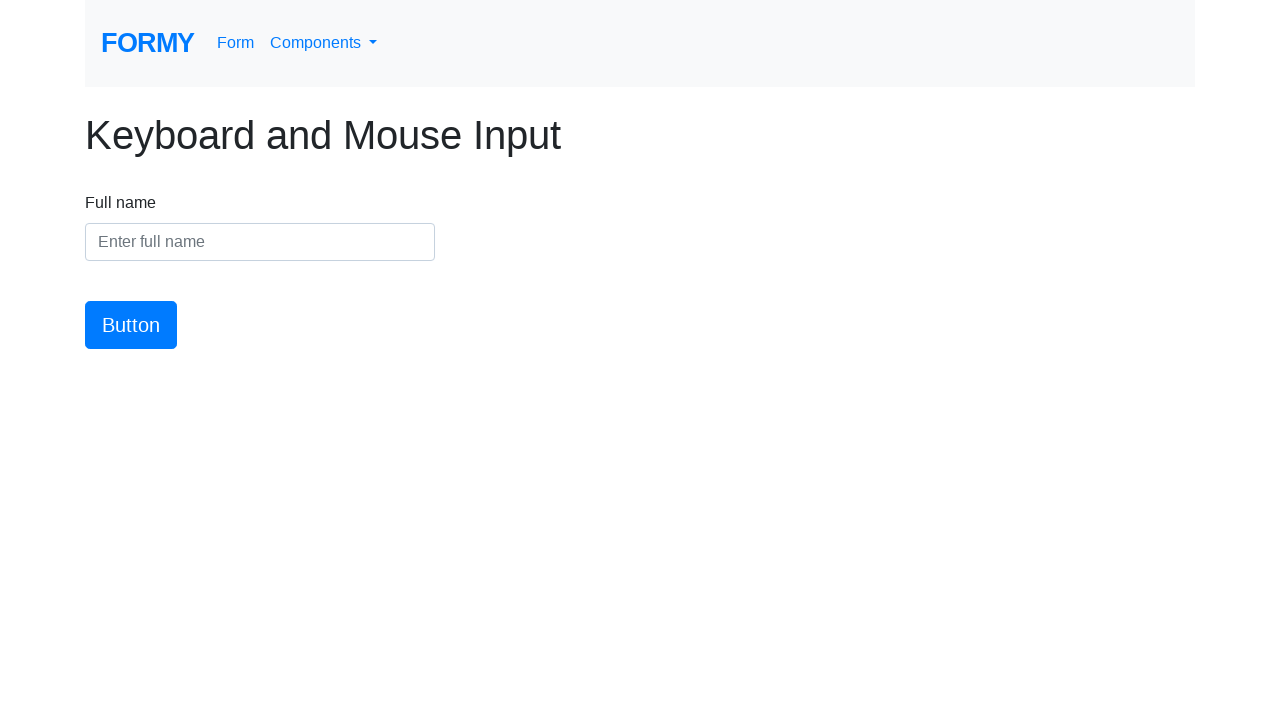

Filled name input field with 'Ashvik Ram' on //input[@id='name']
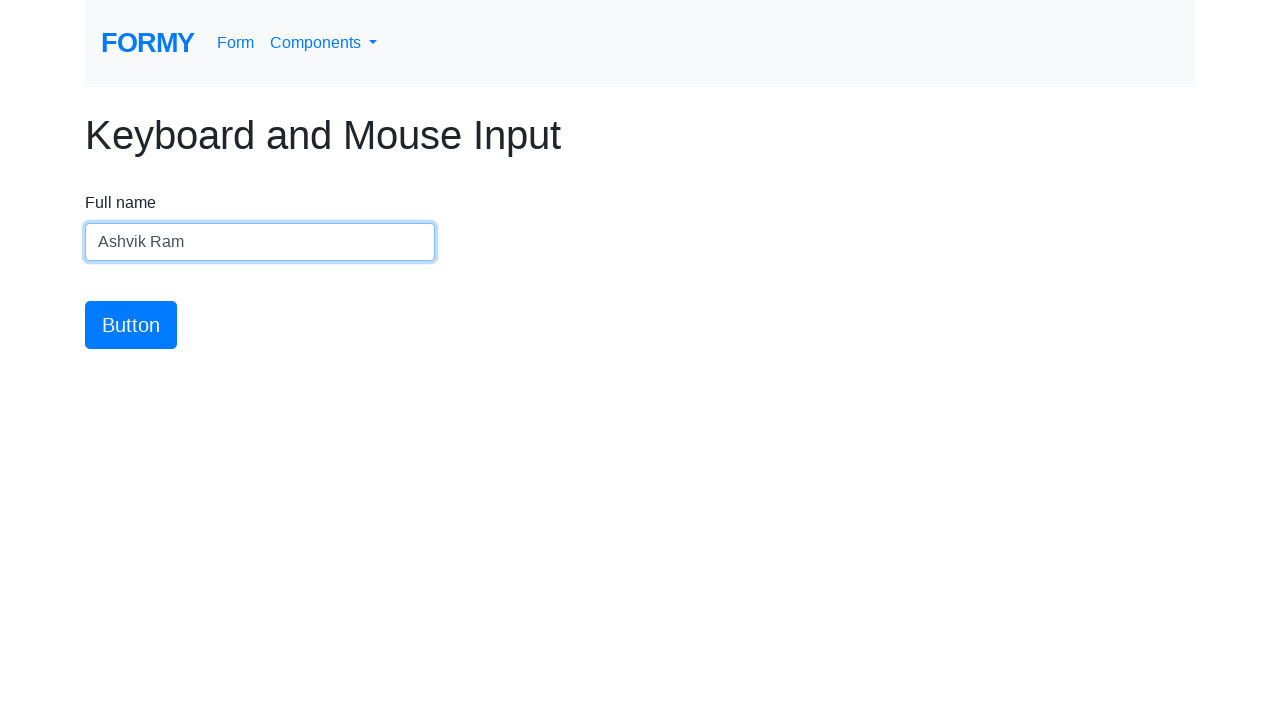

Clicked the submit button at (131, 325) on xpath=//button[@id='button']
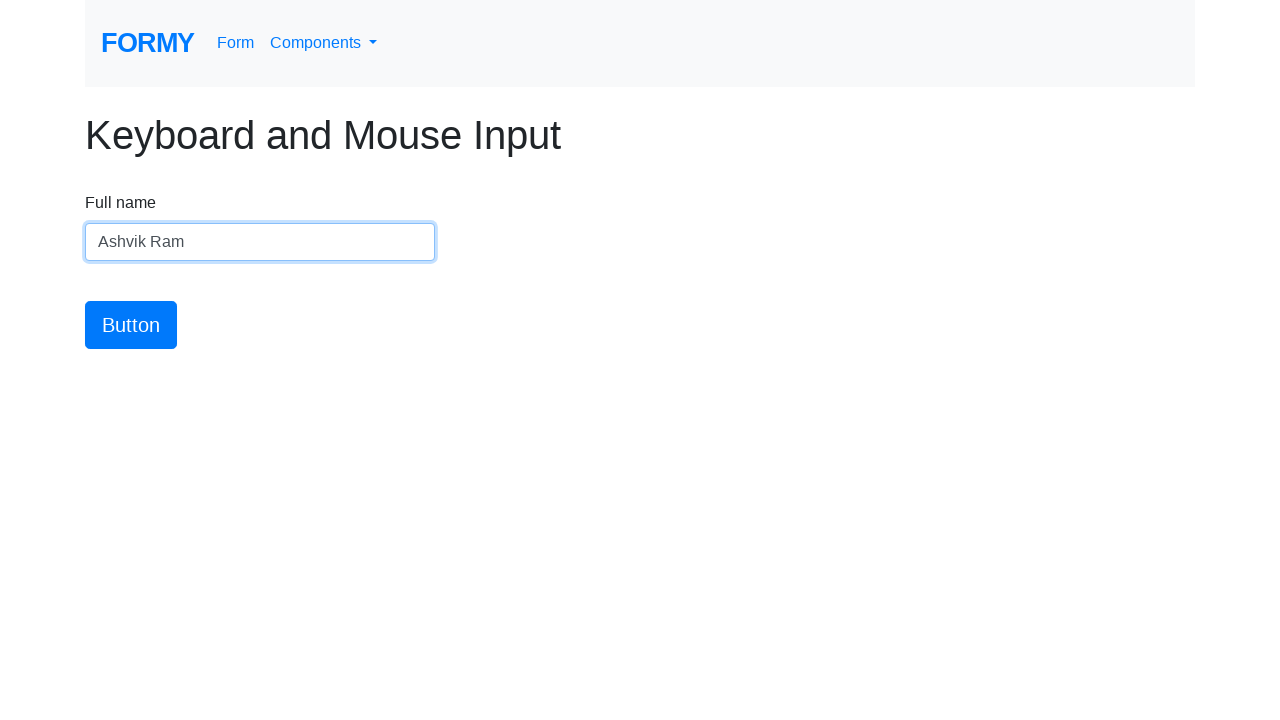

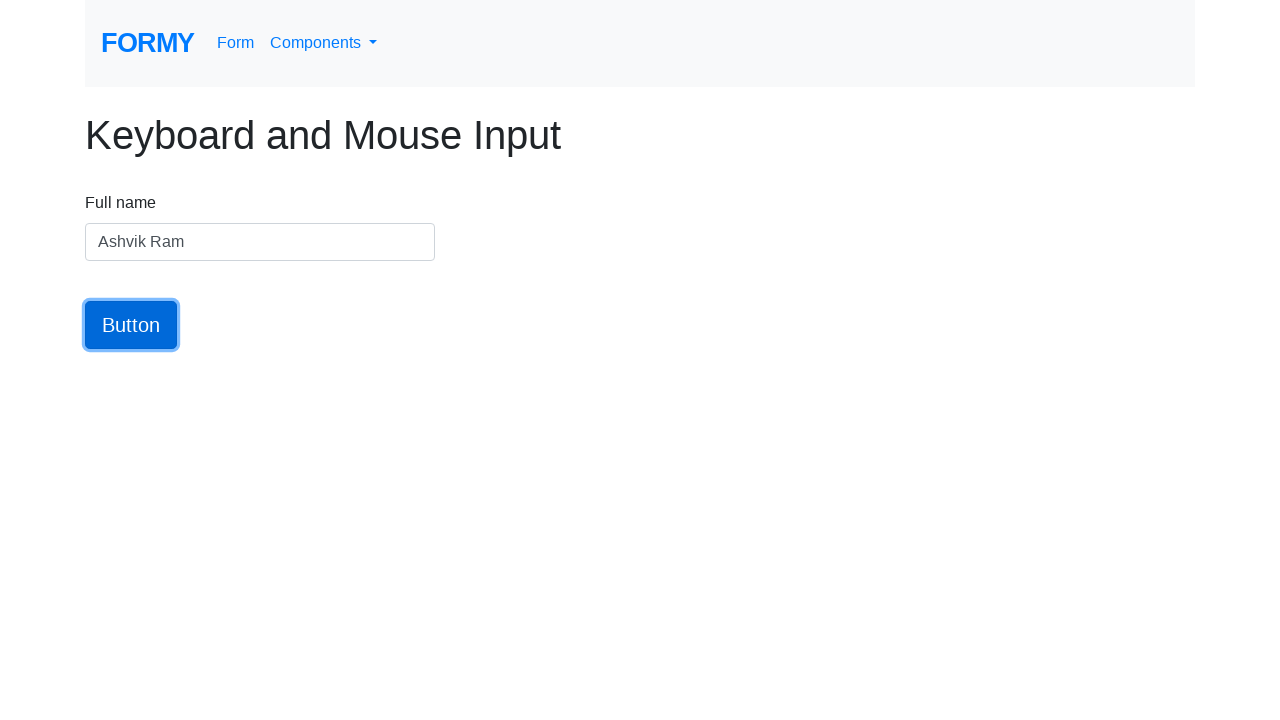